Tests A/B Testing page by clicking the link and verifying the heading contains expected variation text

Starting URL: https://the-internet.herokuapp.com/

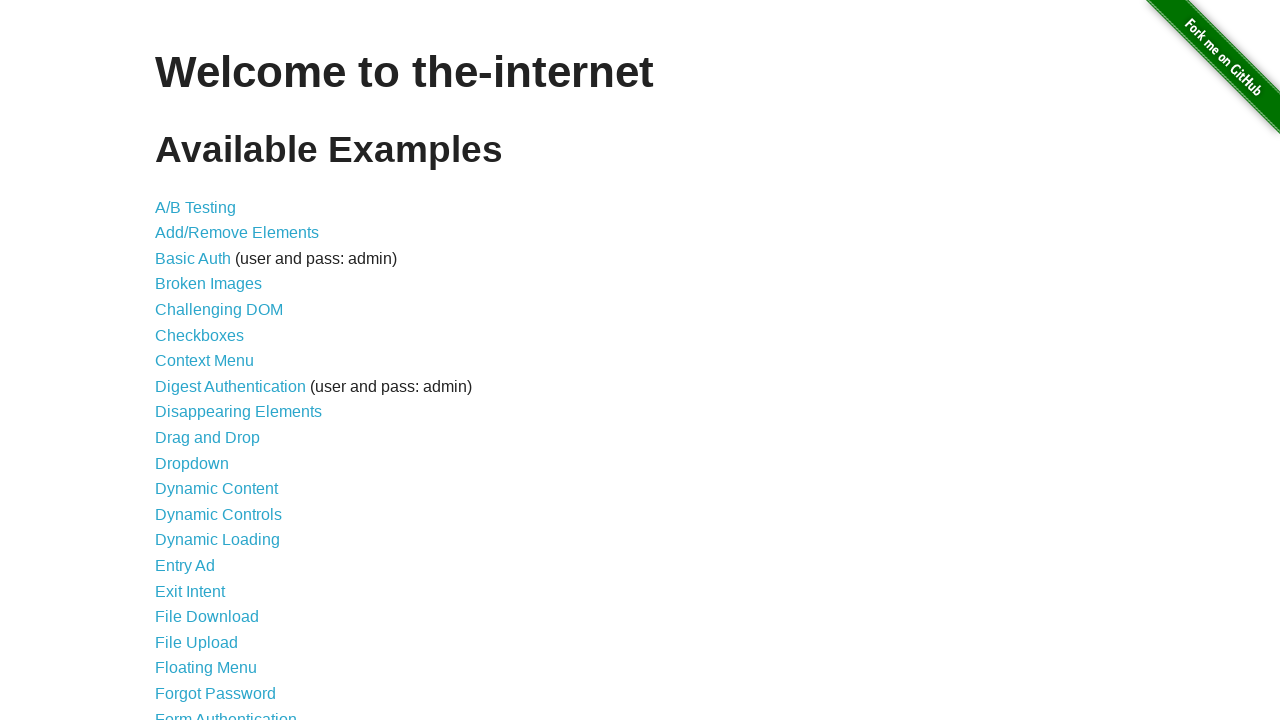

Clicked A/B Testing link at (196, 207) on internal:role=link[name="A/B Testing"i]
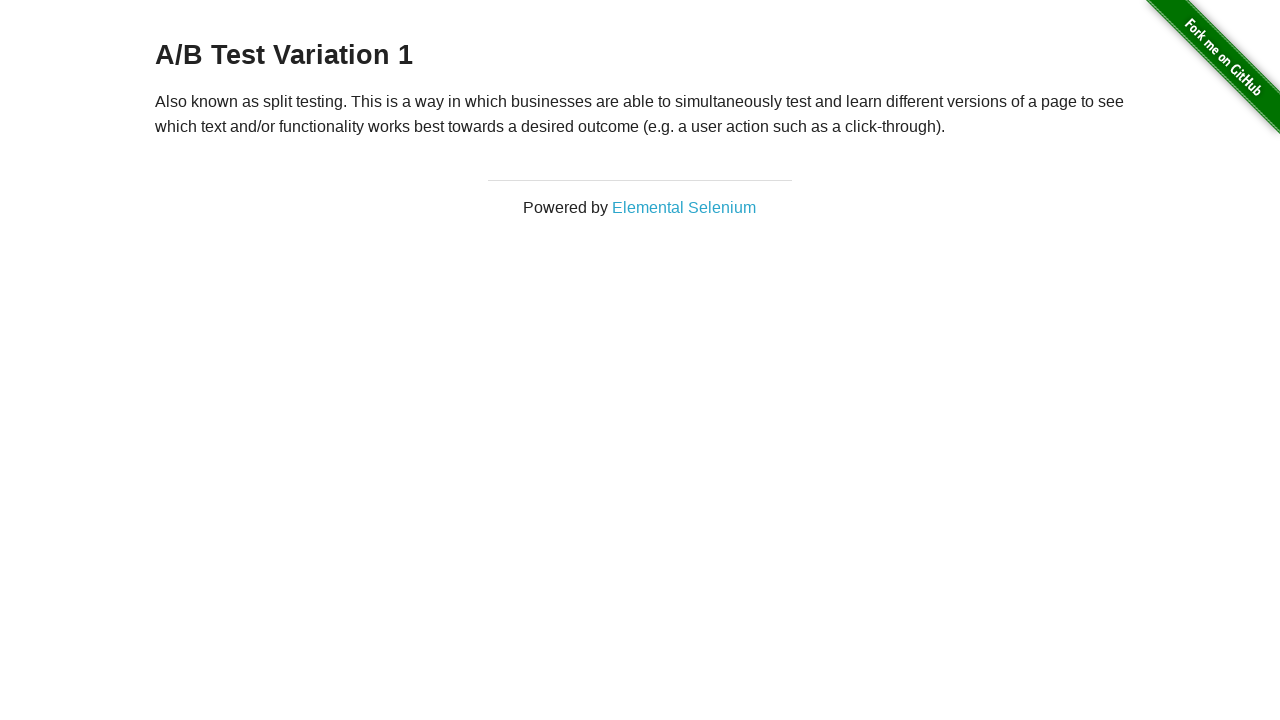

A/B Testing page loaded - h3 heading is present
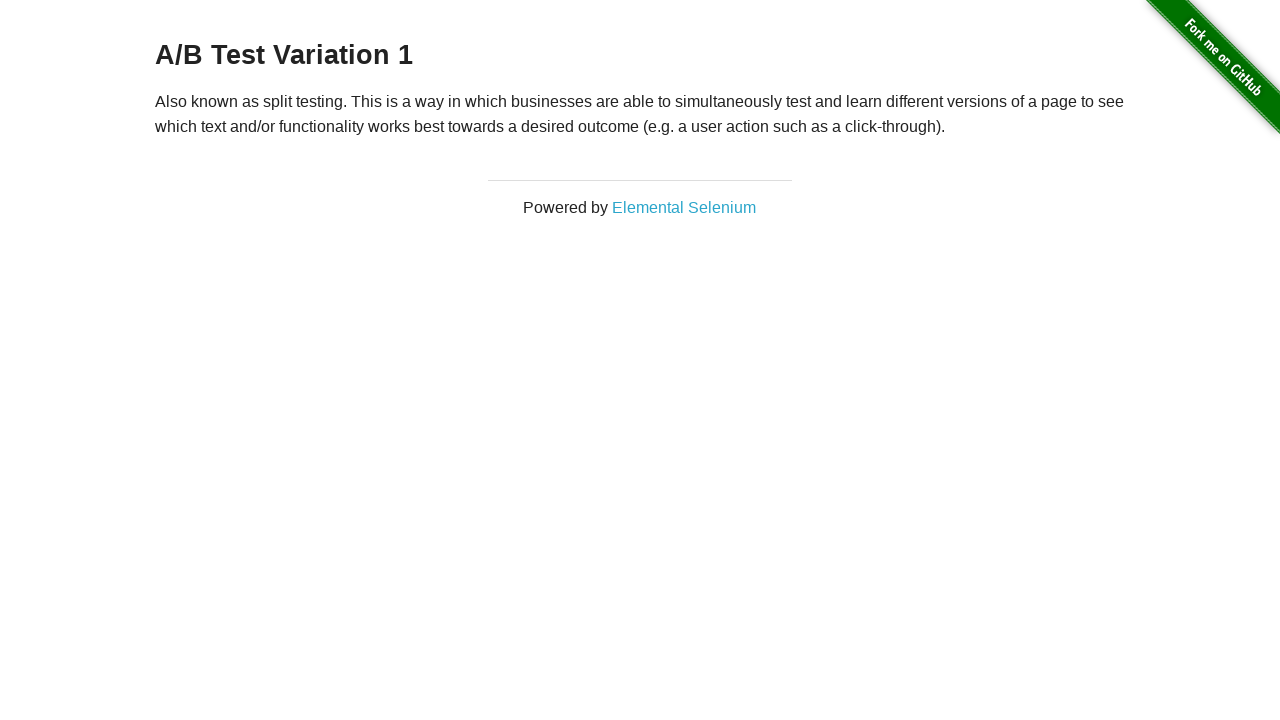

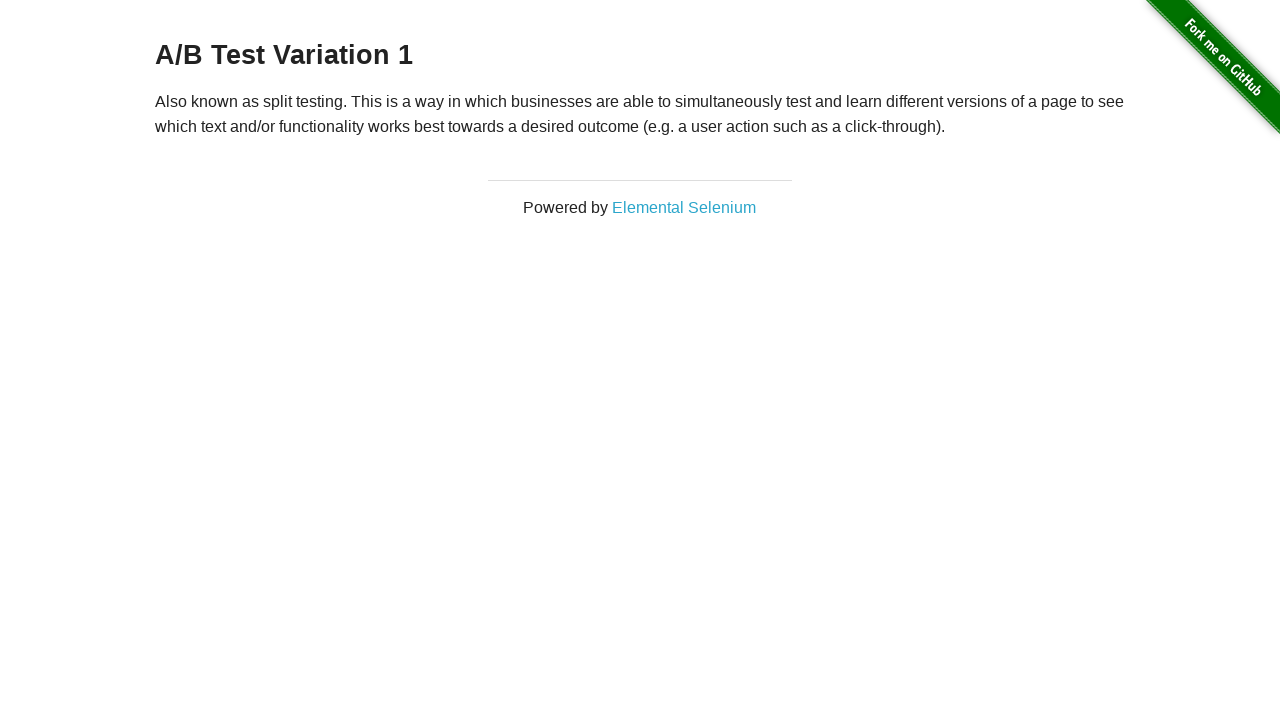